Tests the Fairfax County permit search functionality by selecting a permit type (Residential Solar), entering date range filters, and submitting the search to view results.

Starting URL: https://plus.fairfaxcounty.gov/CitizenAccess/Cap/CapHome.aspx?module=Building&TabName=Building&TabList=Home

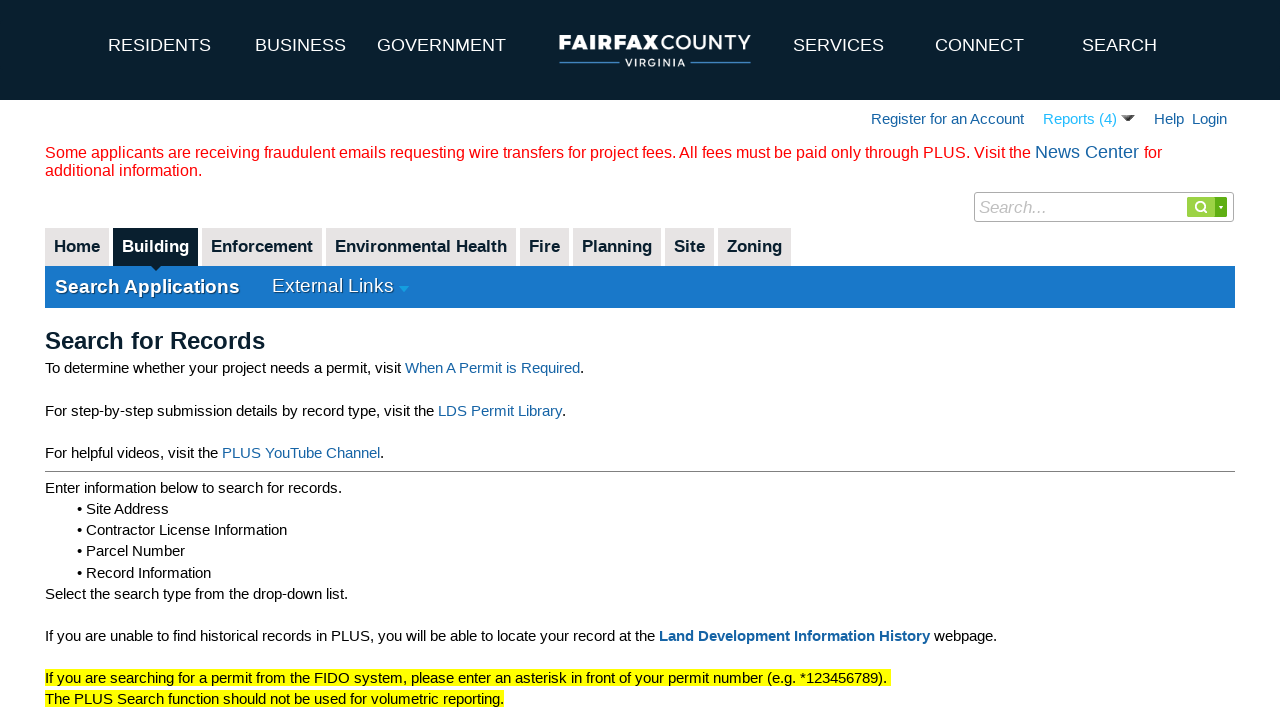

Waited for permit type dropdown to be available
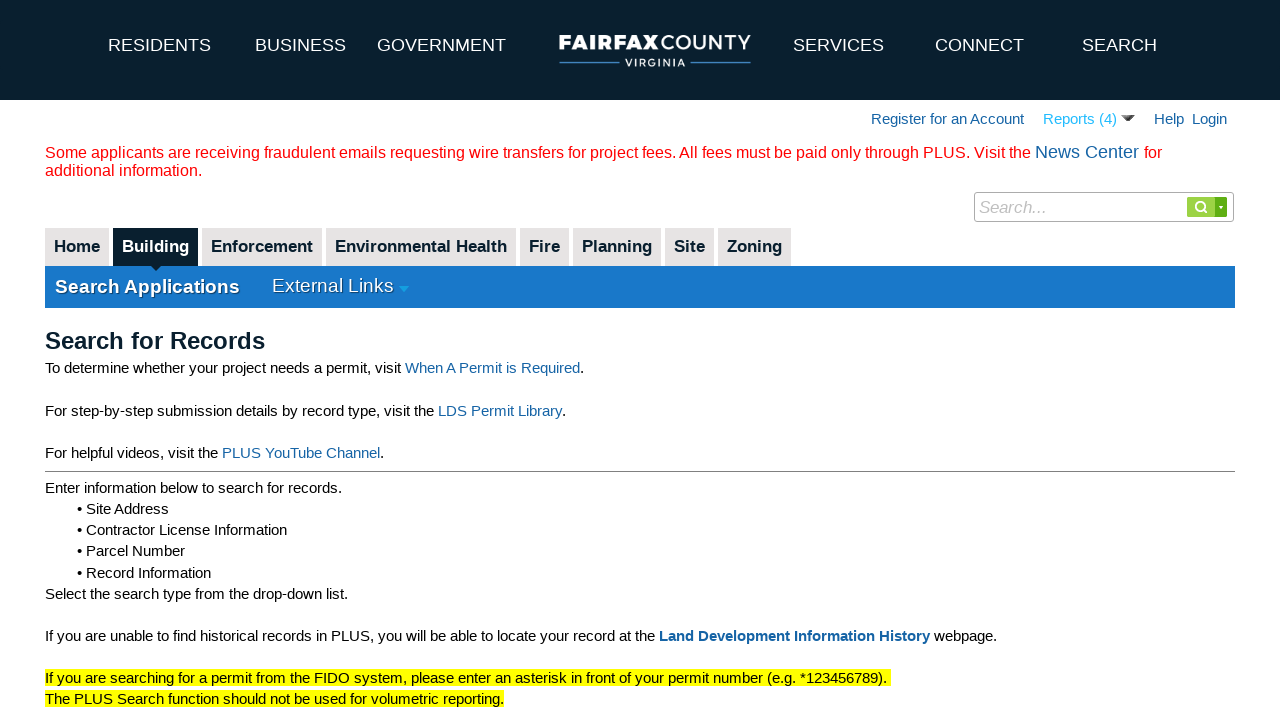

Selected 'Building/Residential/Solar/NA' permit type from dropdown on #ctl00_PlaceHolderMain_generalSearchForm_ddlGSPermitType
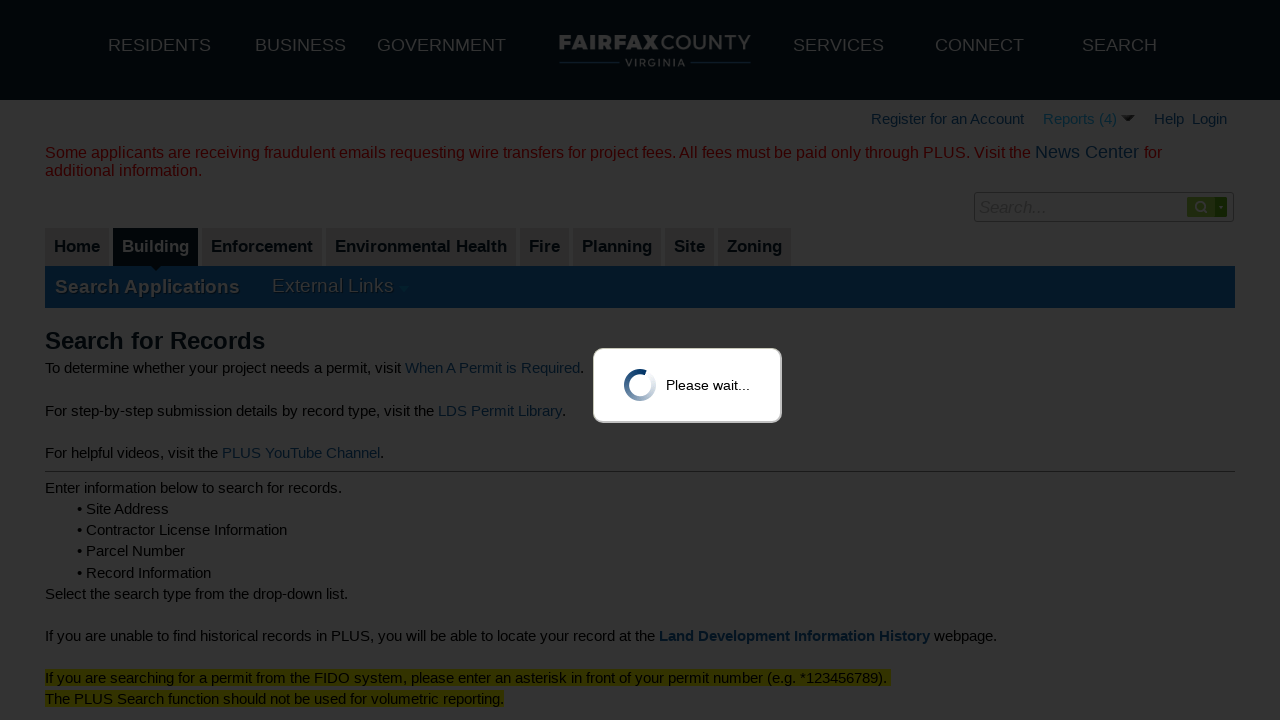

Waited 3 seconds for page to process permit type selection
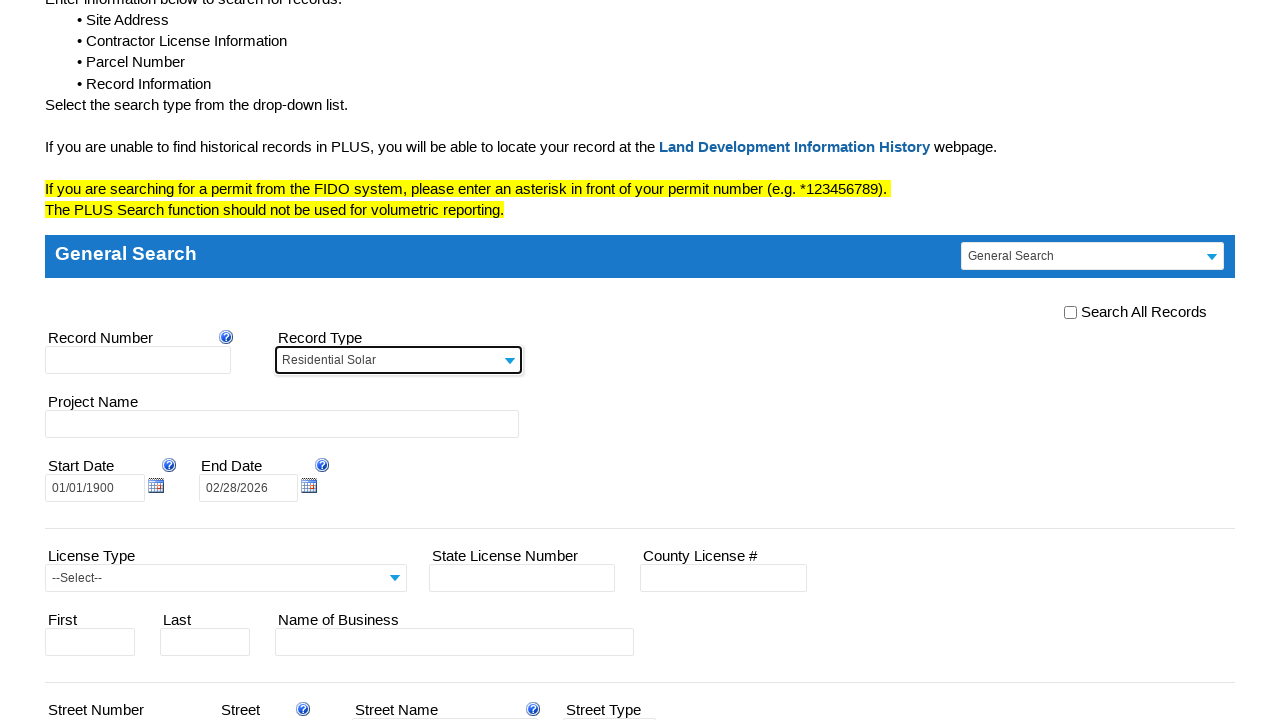

Set start date to '01/15/2023' using JavaScript
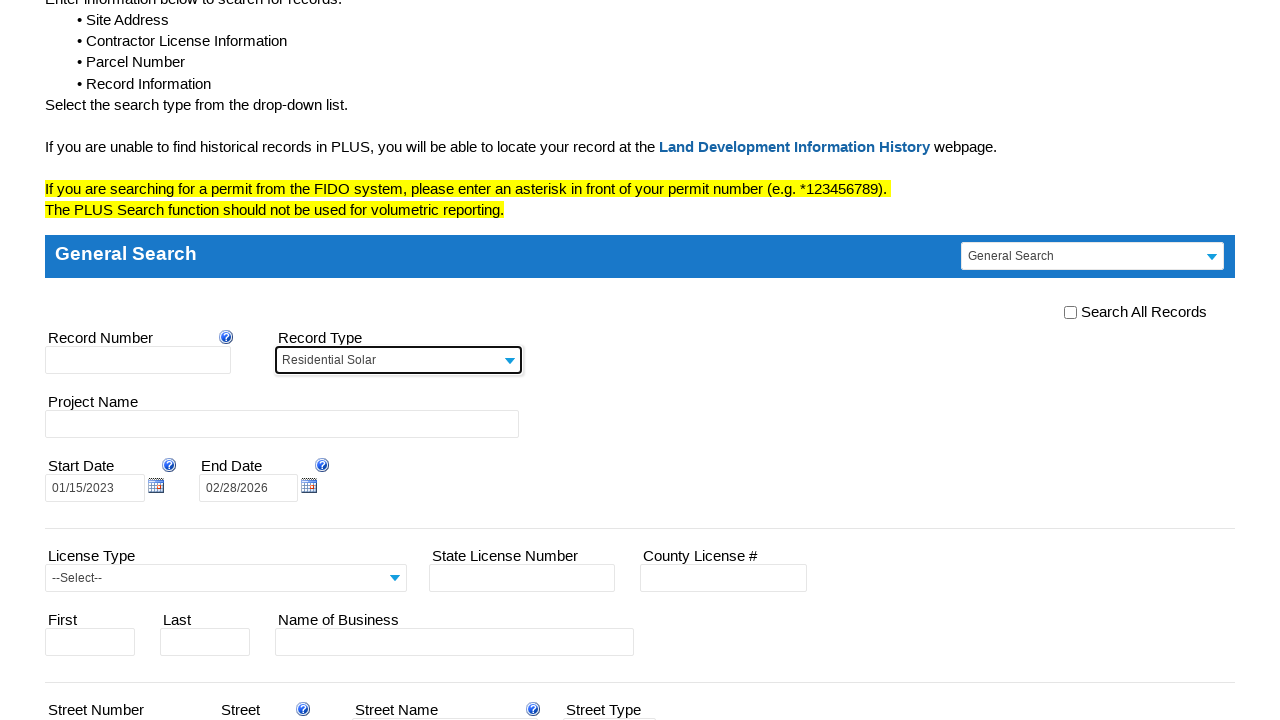

Set end date to '03/15/2023' using JavaScript
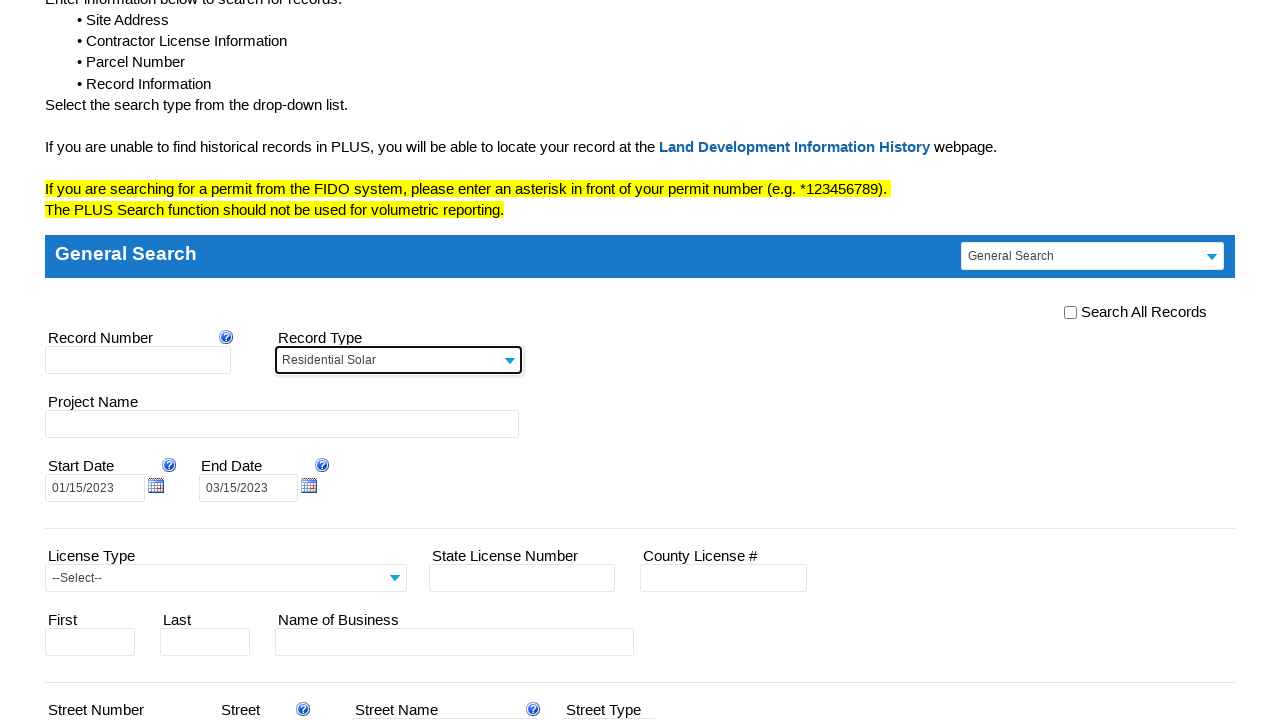

Clicked search button to submit permit search at (84, 360) on #ctl00_PlaceHolderMain_btnNewSearch
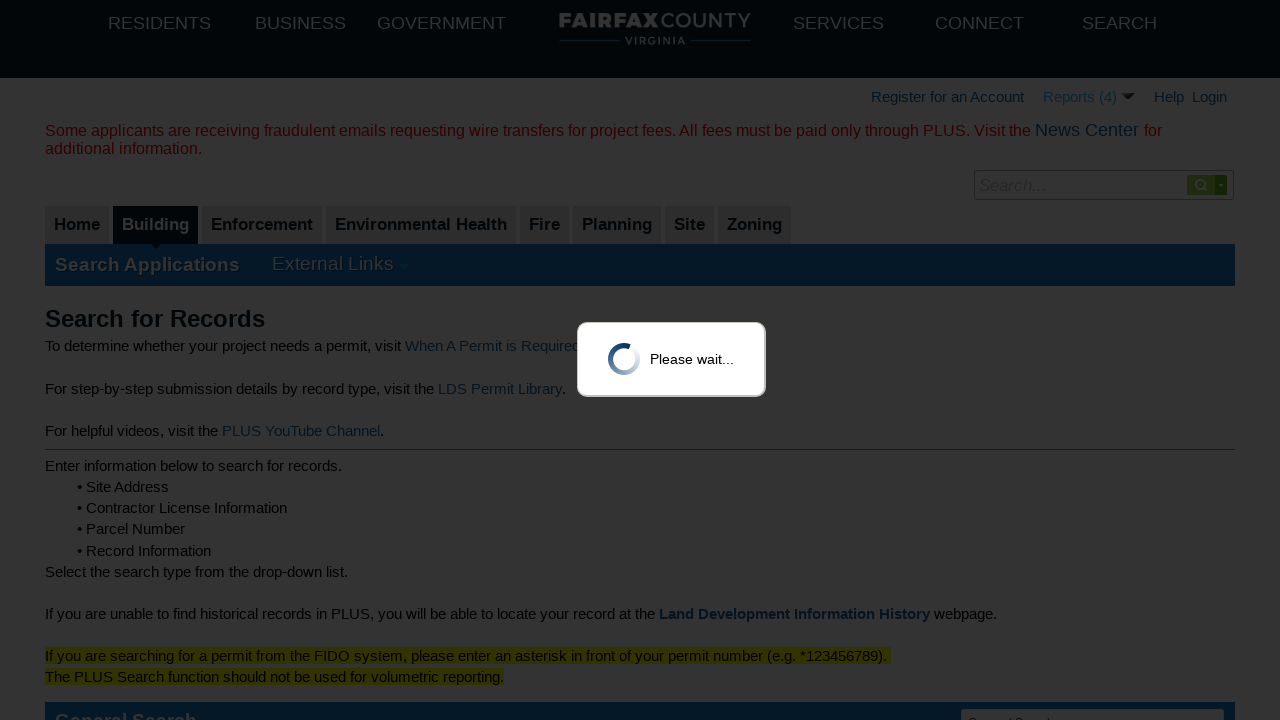

Search results table loaded successfully
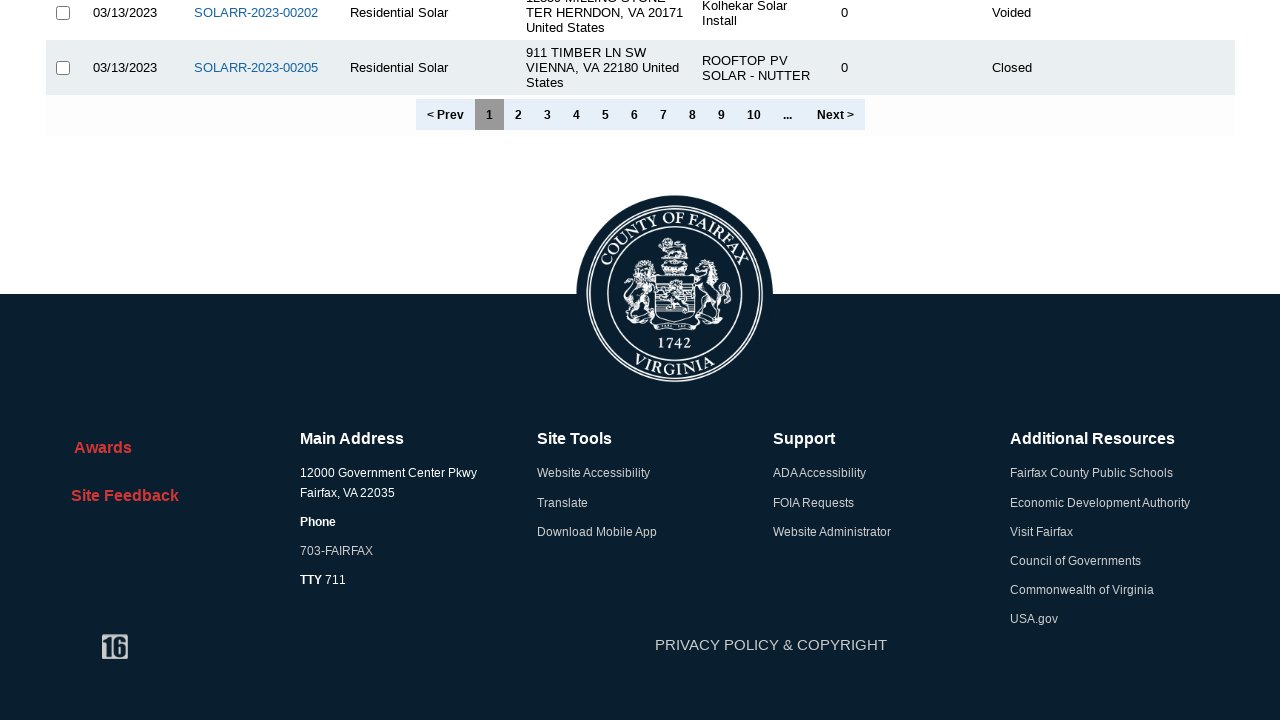

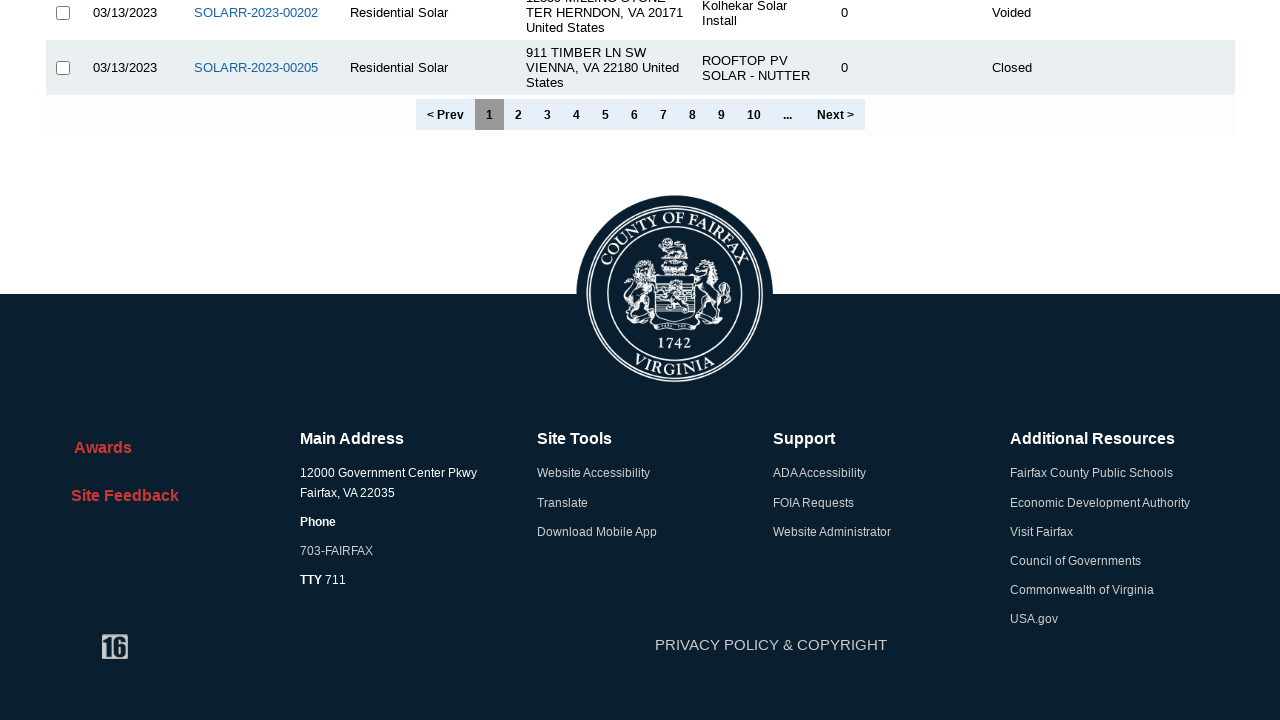